Tests clicking the Open Problems button and verifying navigation to the openproblems section

Starting URL: https://neuronpedia.org/gemma-scope#learn

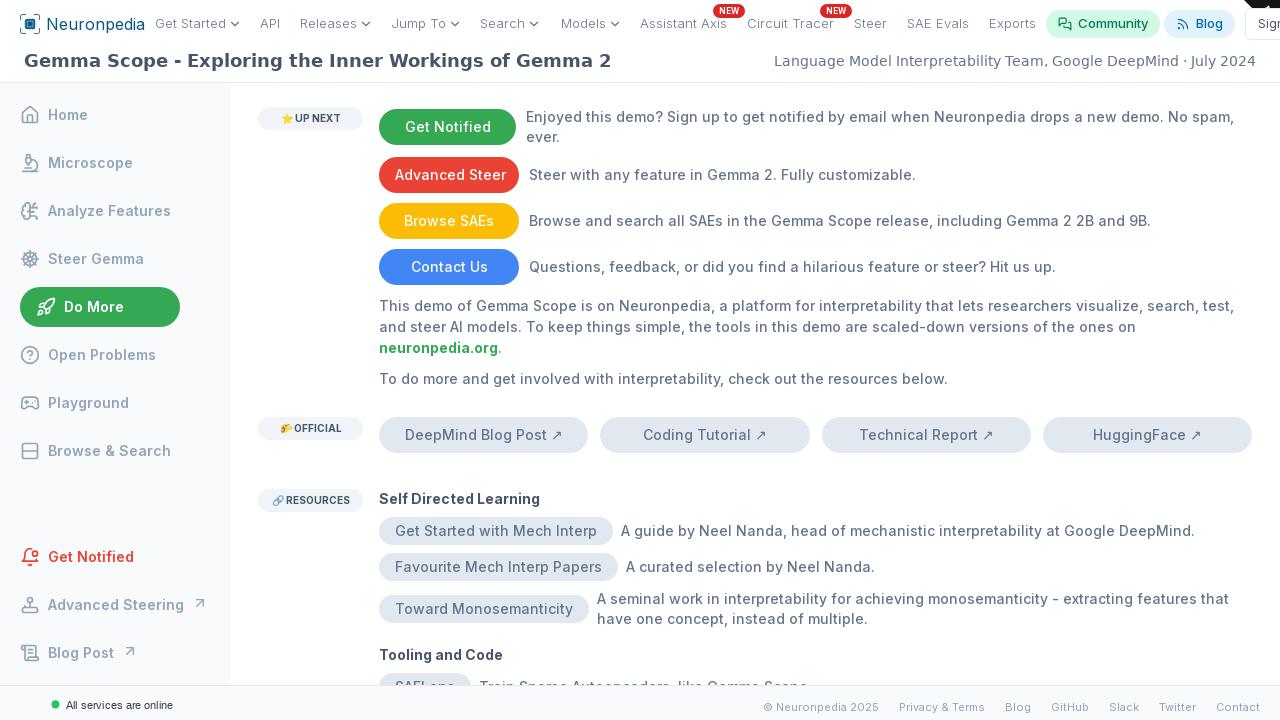

Clicked Open Problems button at (468, 512) on internal:role=button[name="Open Problems"i]
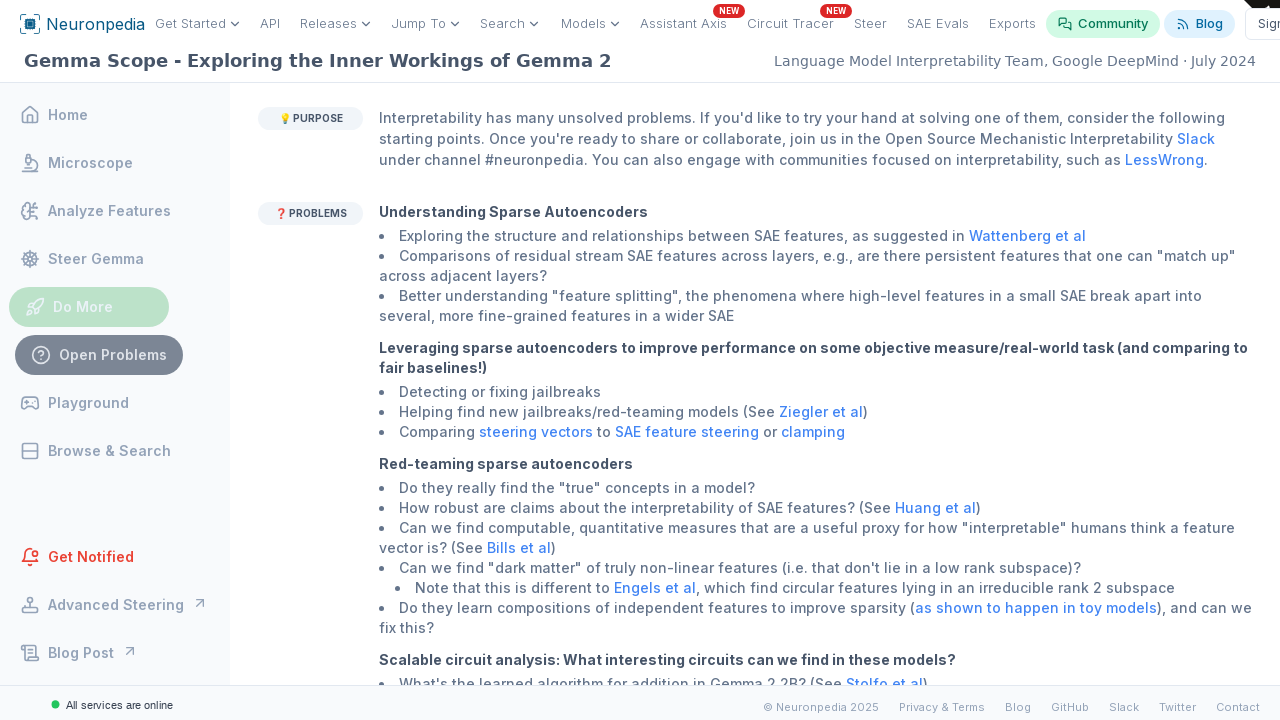

Verified navigation to openproblems section
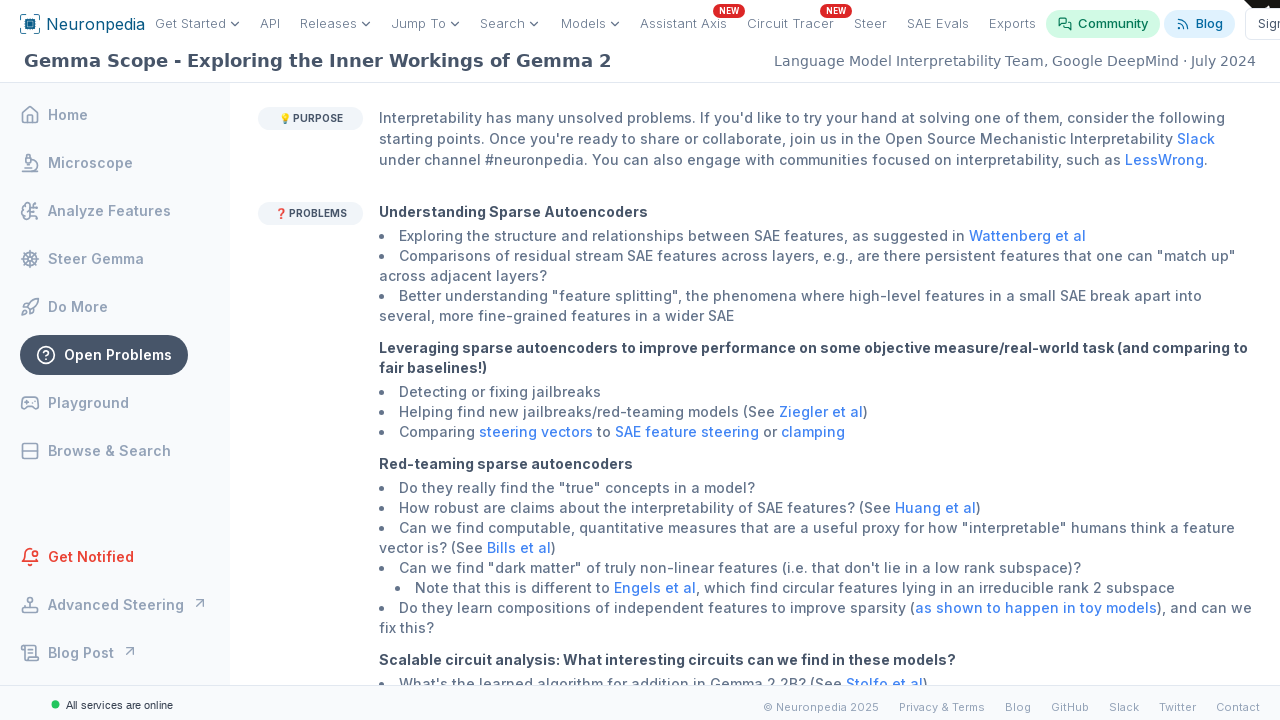

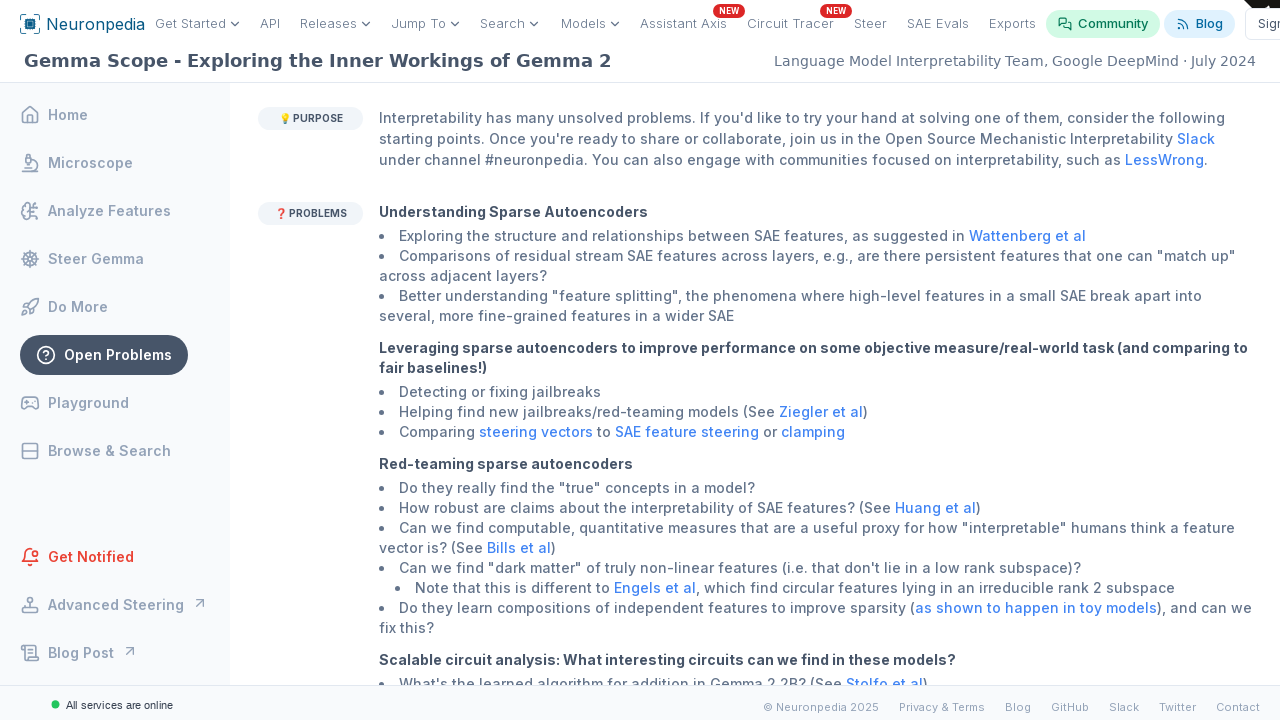